Navigates to a Confucius quote generator website and clicks the button to generate a new quote, then waits for the quote to appear.

Starting URL: http://generatorland.com/glgenerator.aspx?id=86

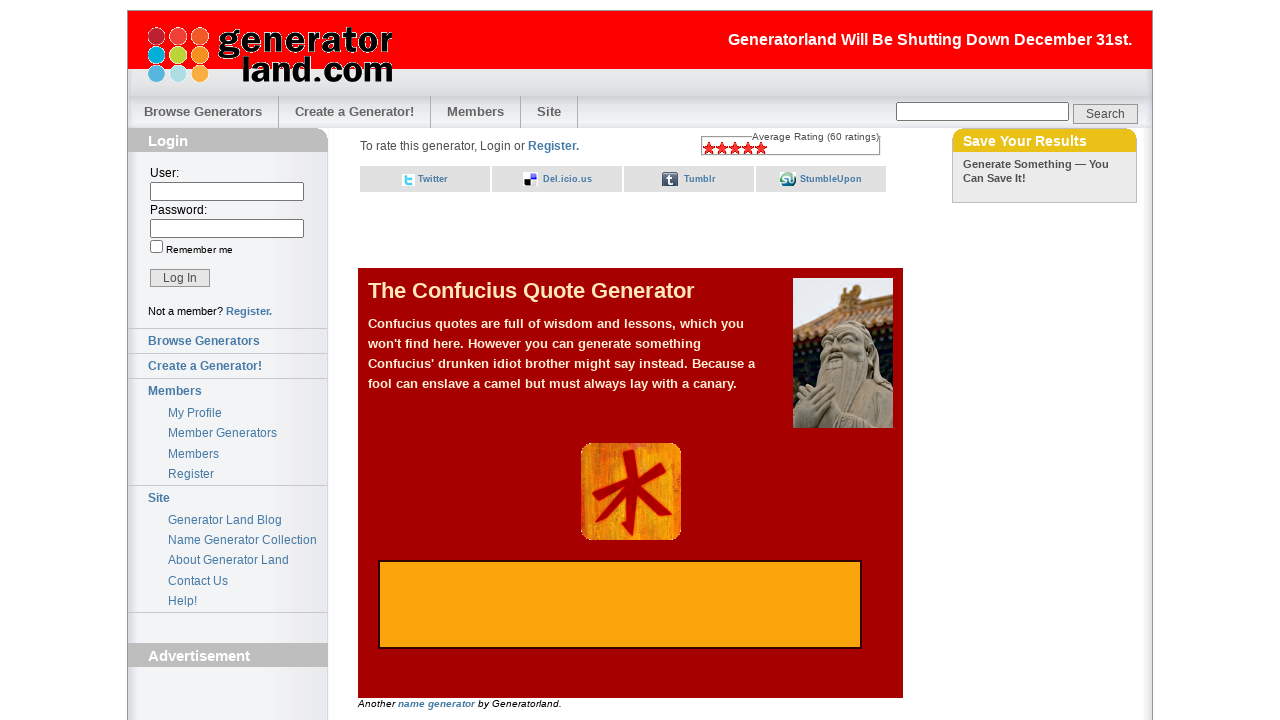

Clicked Confucius image button to generate new quote at (630, 492) on xpath=//a/img[@alt='Confucius']
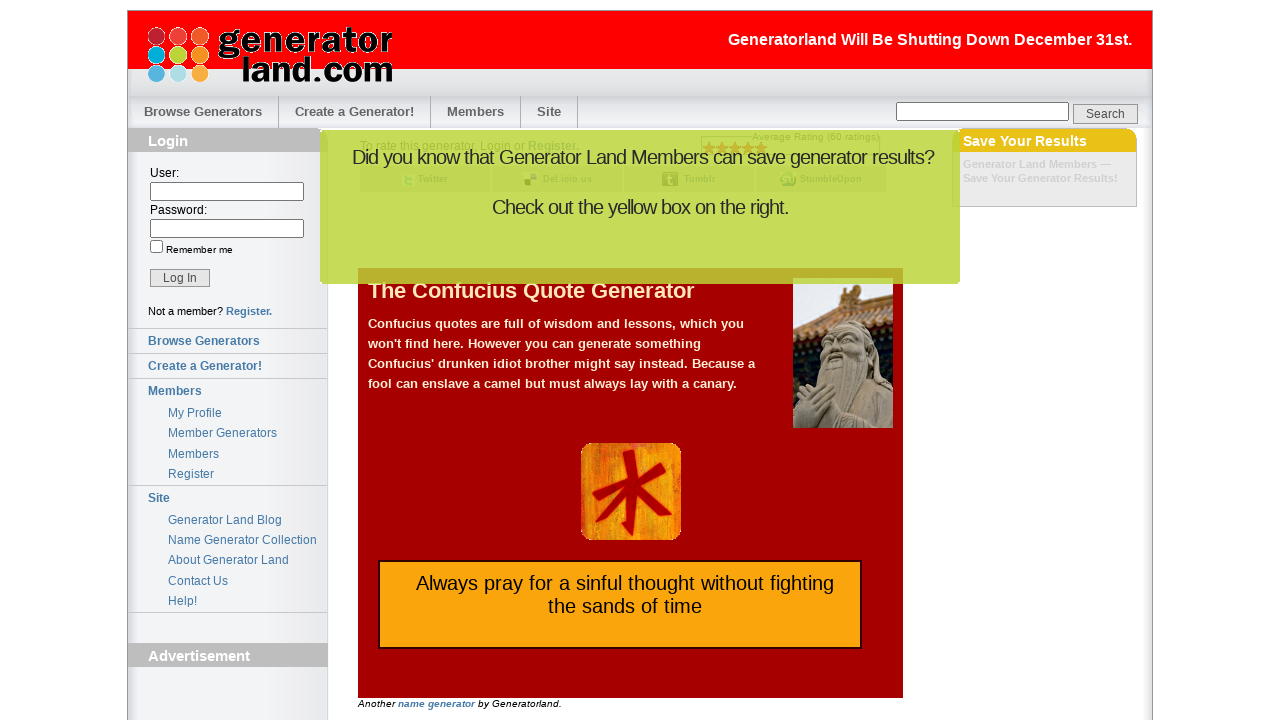

Quote appeared in Confucius div
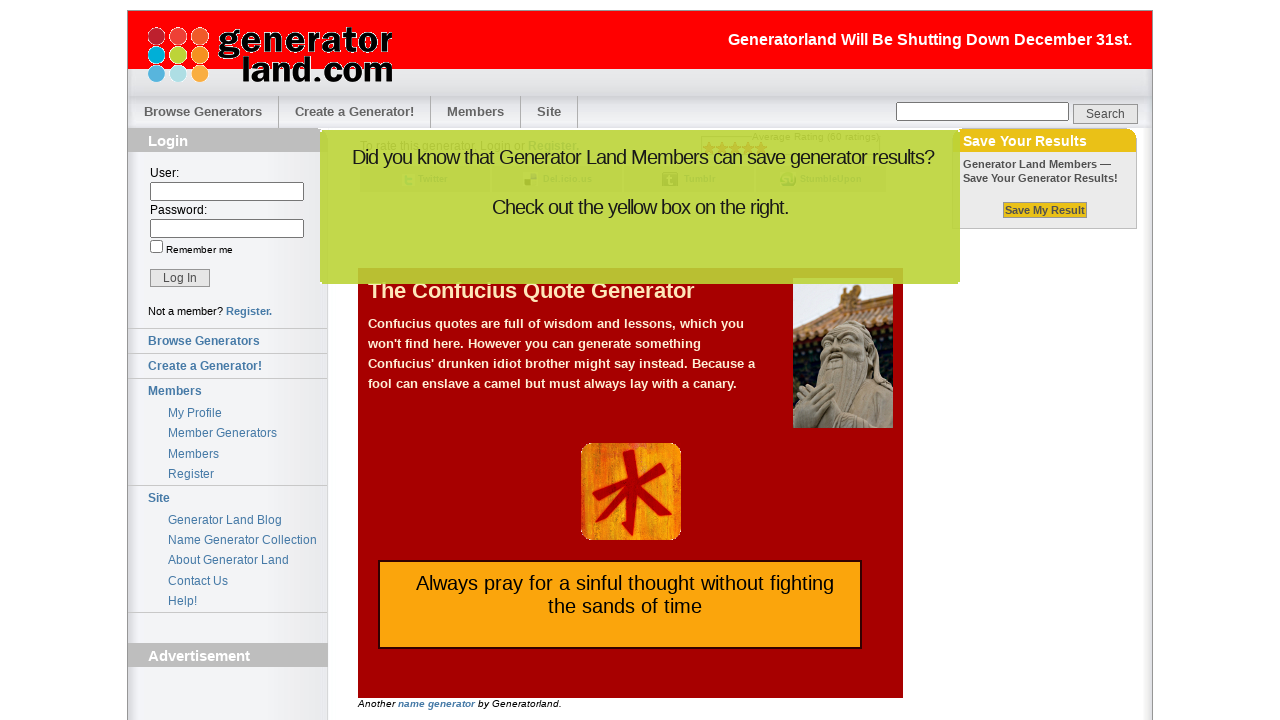

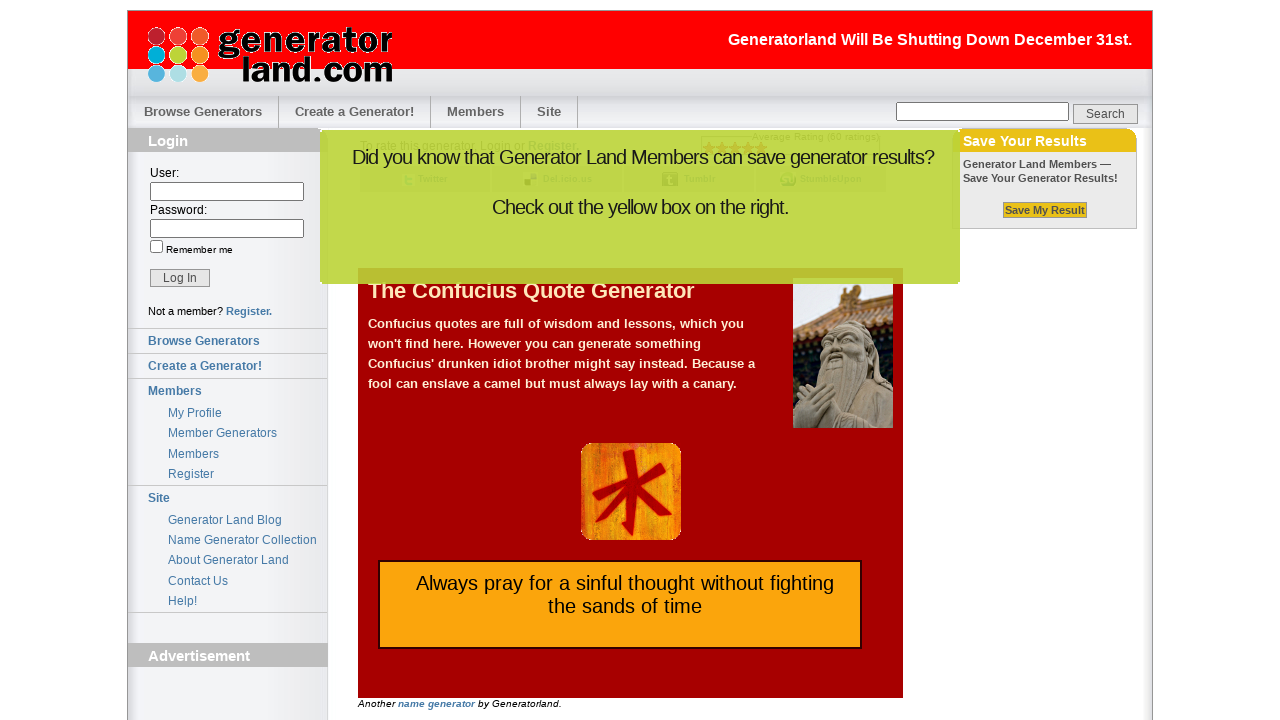